Tests keyboard input functionality by clicking on a name field, typing text, and clicking a button on a form practice page

Starting URL: https://formy-project.herokuapp.com/keypress

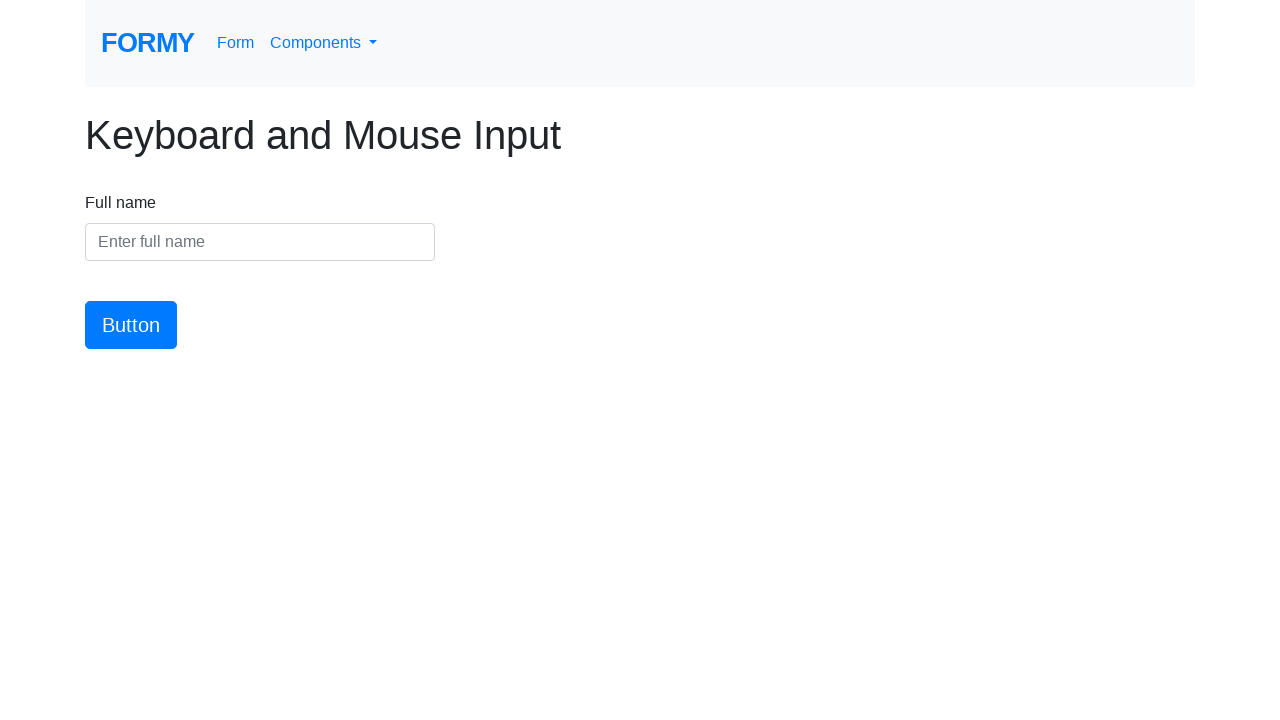

Clicked on the name input field at (260, 242) on #name
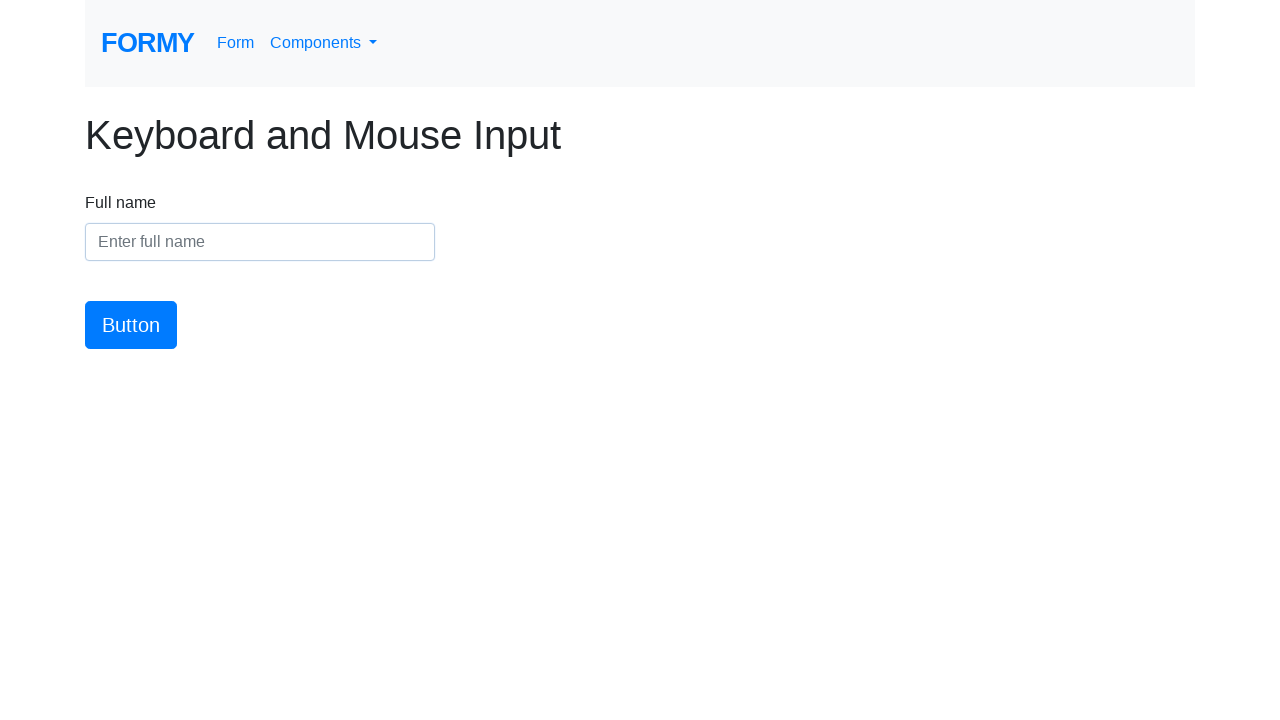

Typed 'student' into the name field on #name
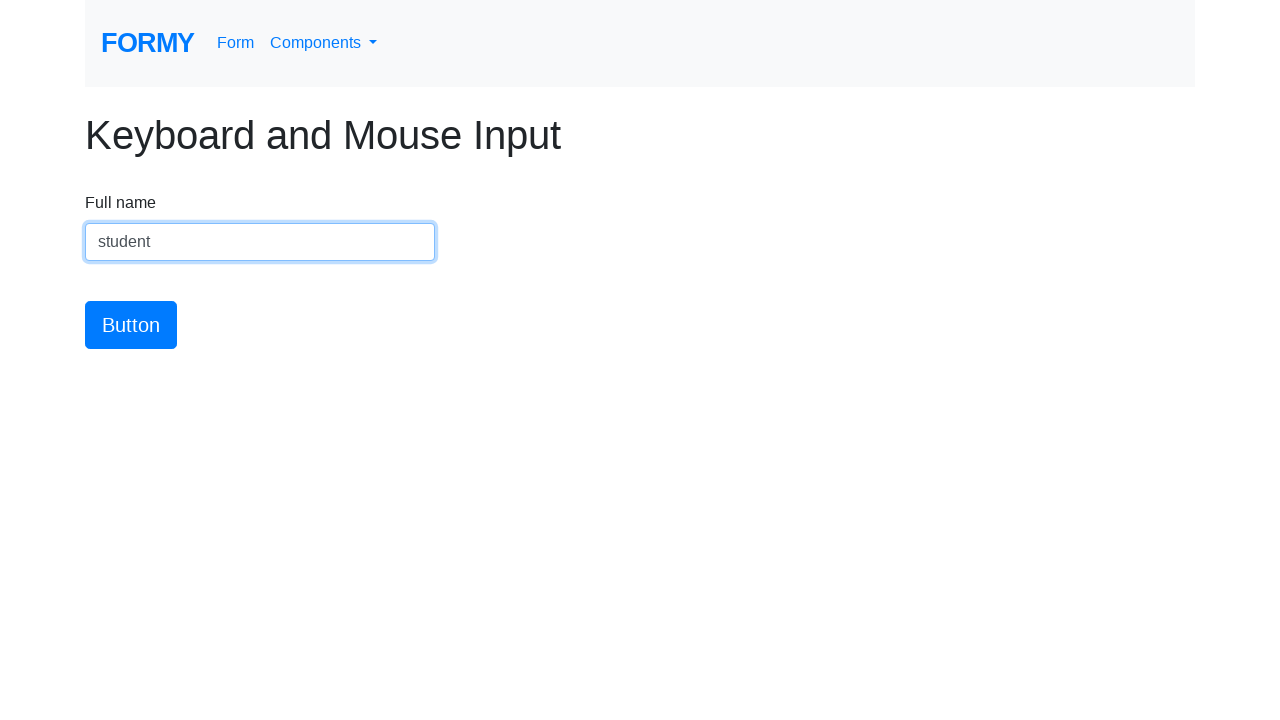

Clicked the submit button at (131, 325) on #button
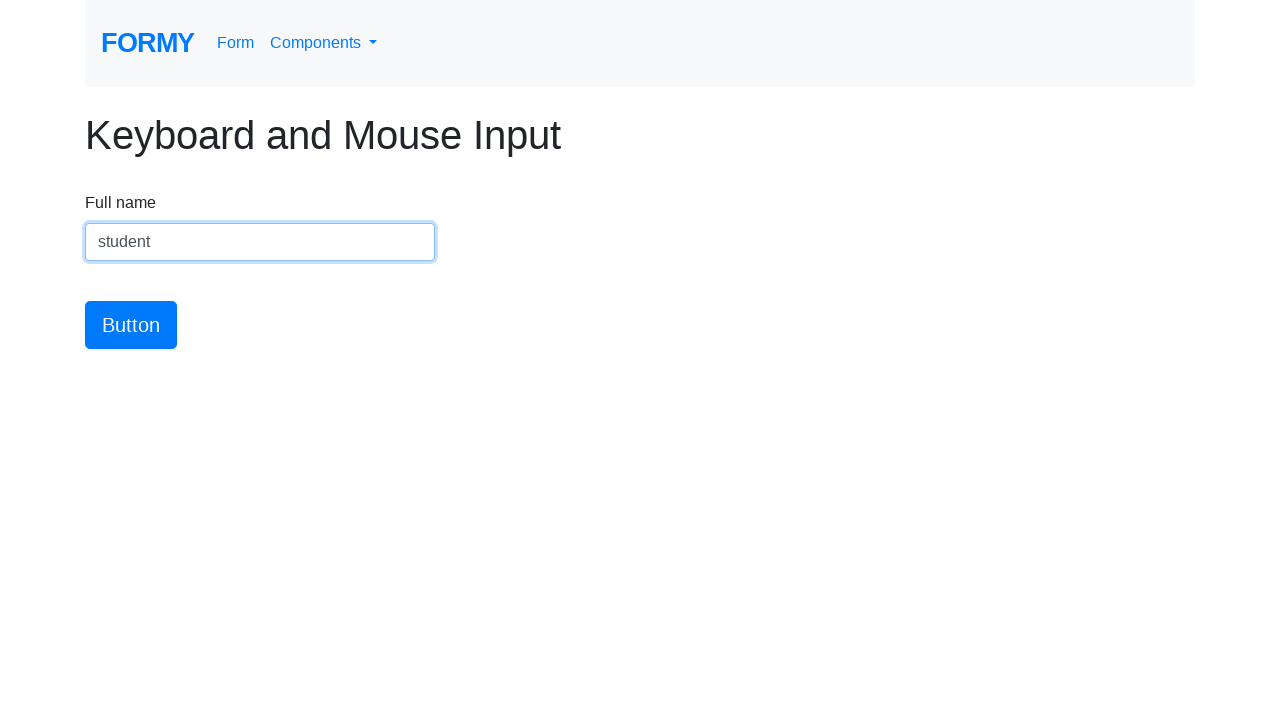

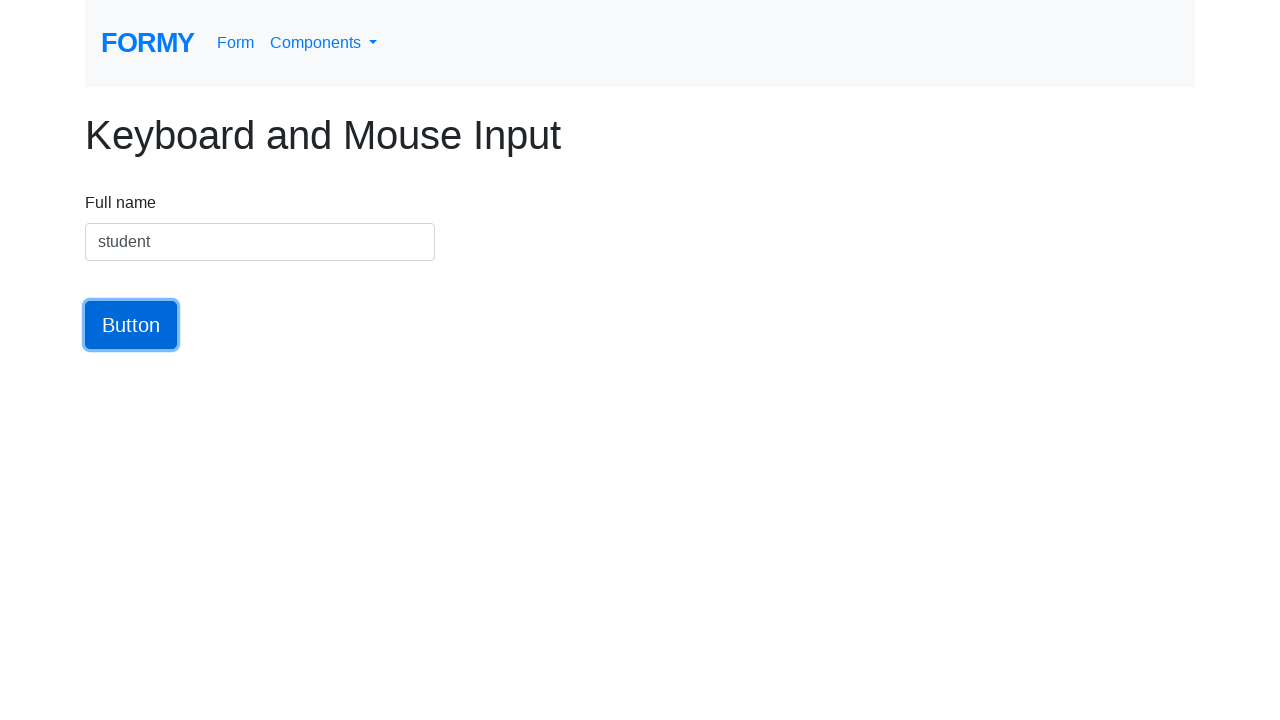